Tests drag and drop functionality on jQuery UI demo page by dragging an element and dropping it onto a target area

Starting URL: https://jqueryui.com/droppable/

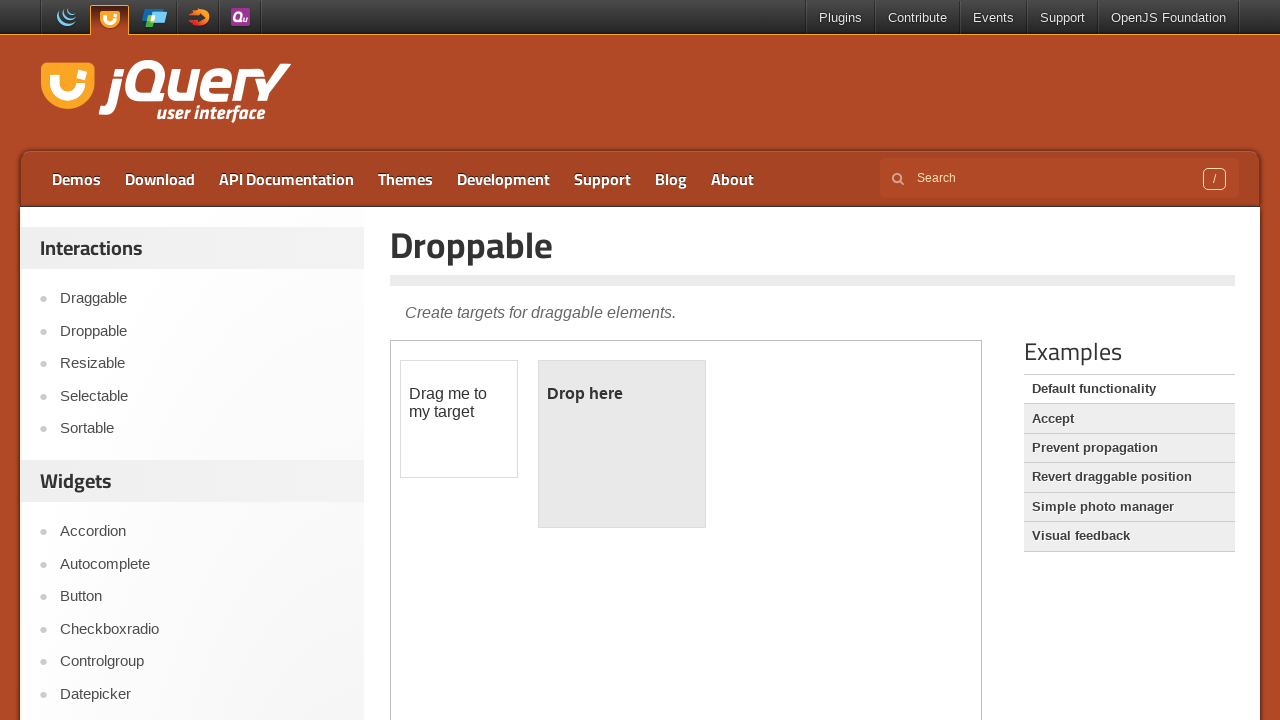

Navigated to jQuery UI droppable demo page
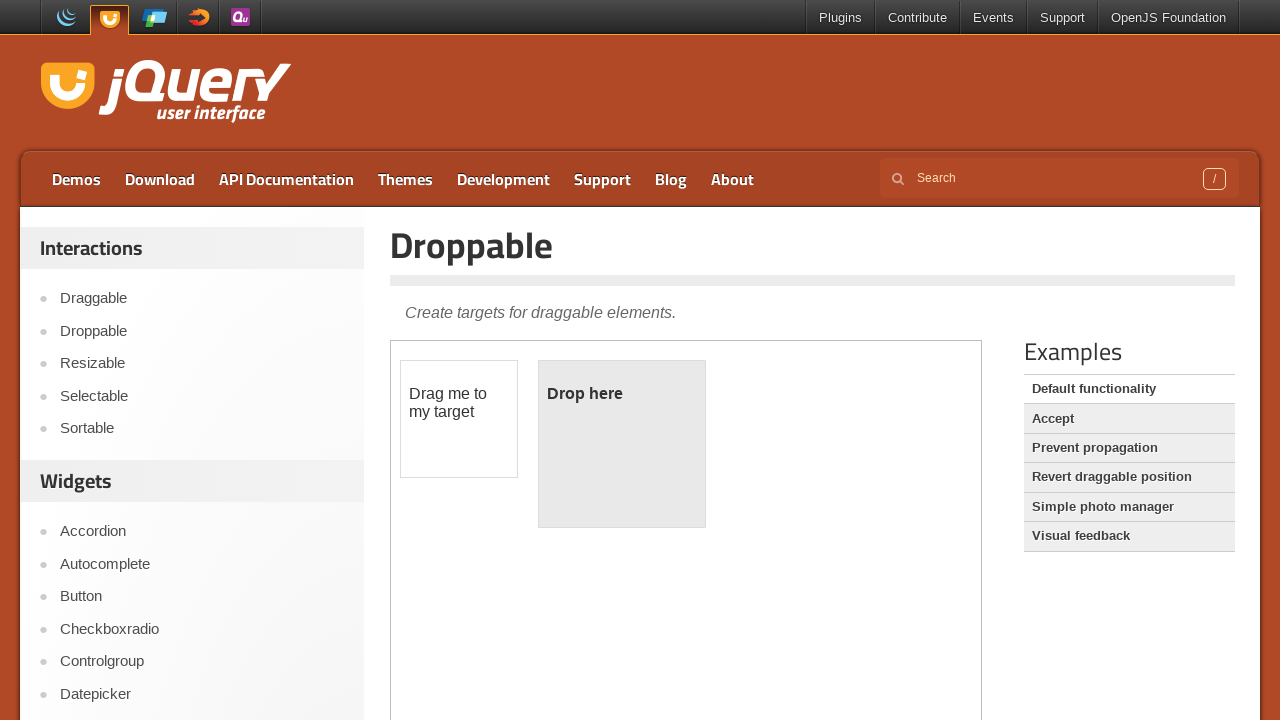

Located the iframe containing the drag and drop demo
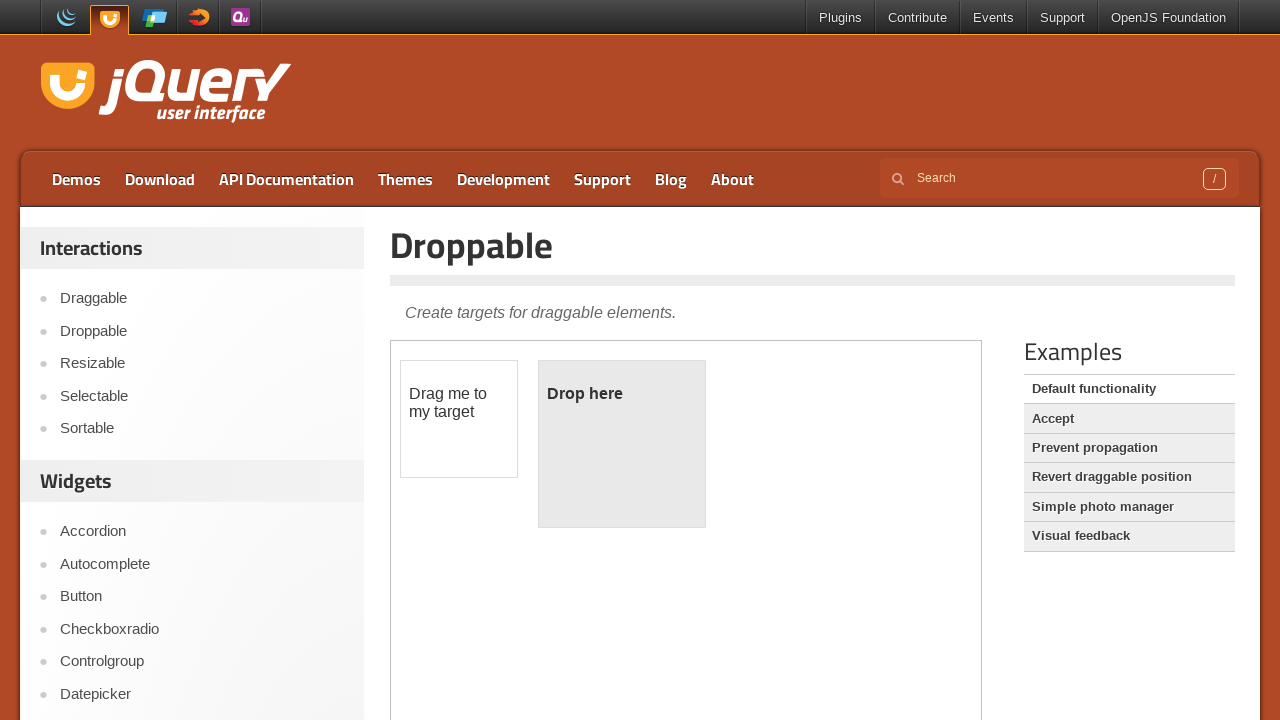

Located the draggable element
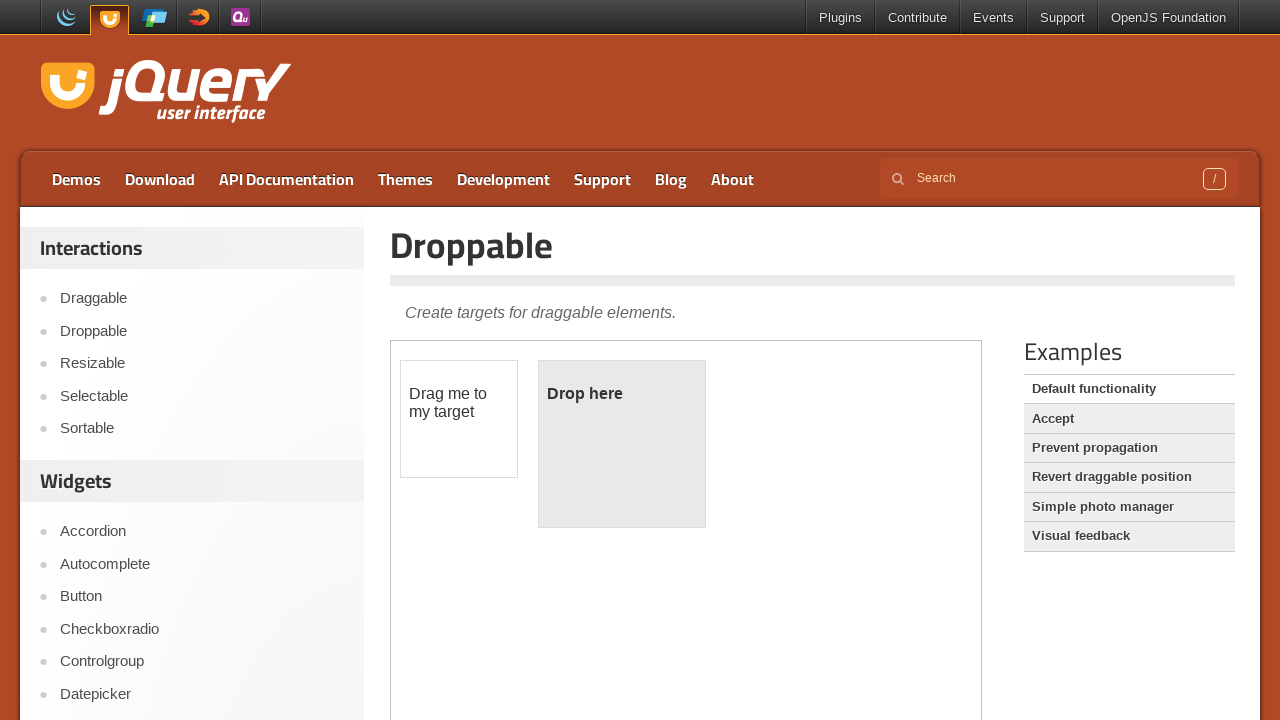

Located the droppable target area
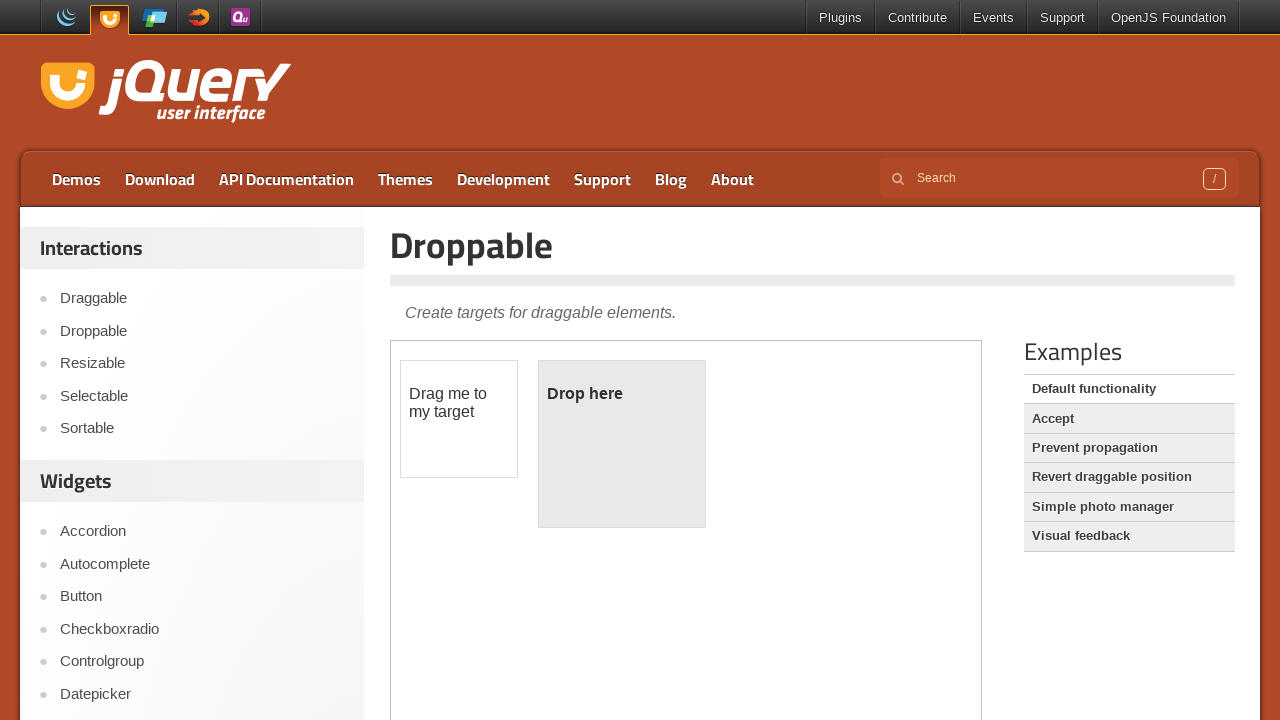

Dragged element onto the droppable target area at (622, 444)
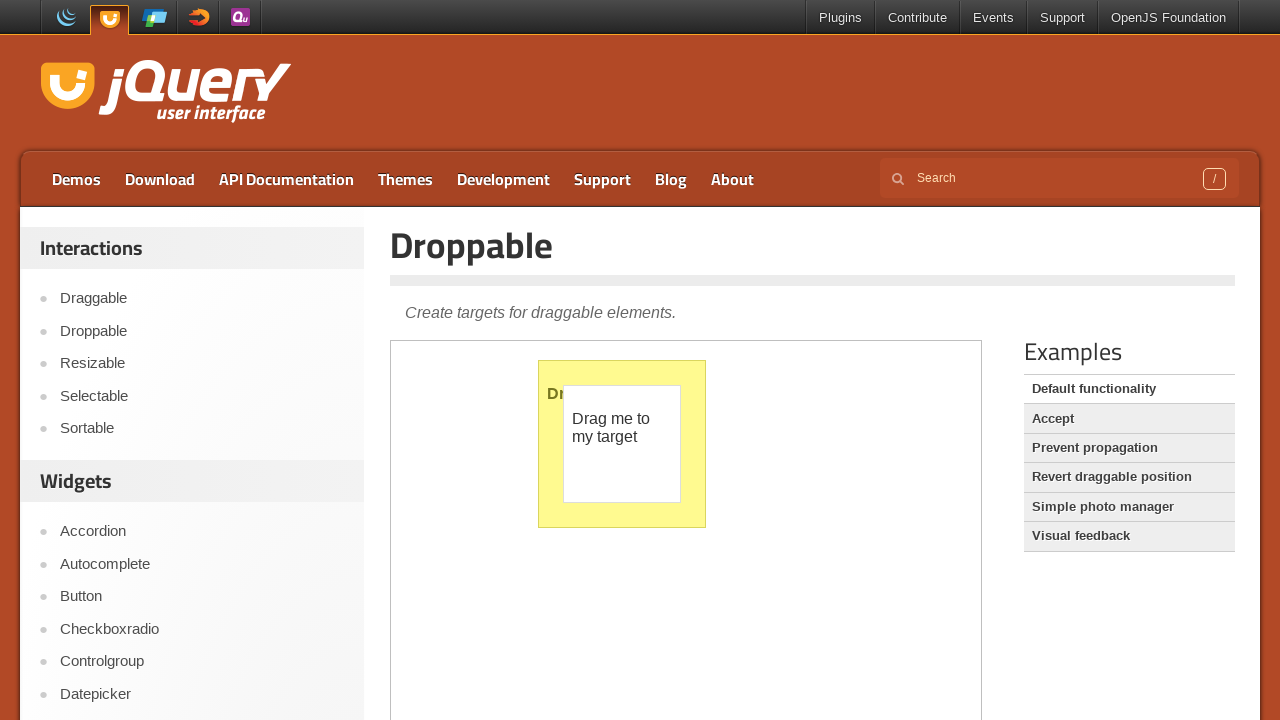

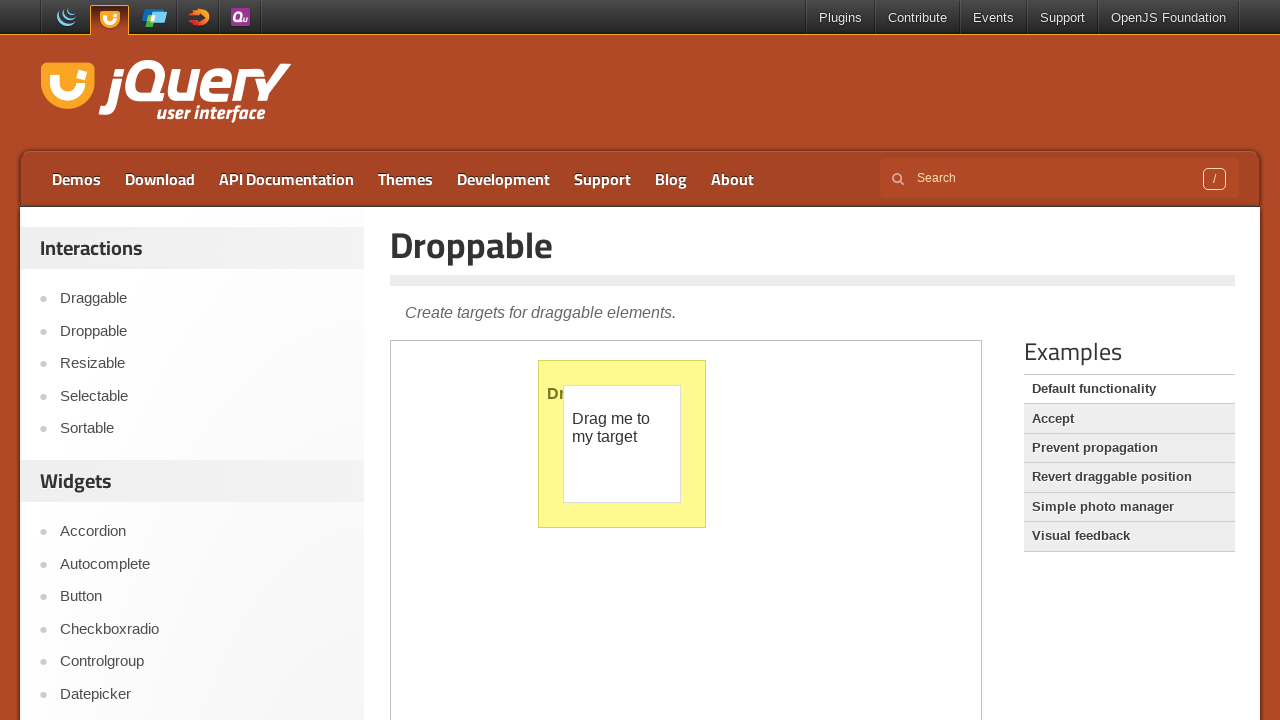